Fills email field and retrieves attribute value from submit button

Starting URL: https://the-internet.herokuapp.com/forgot_password

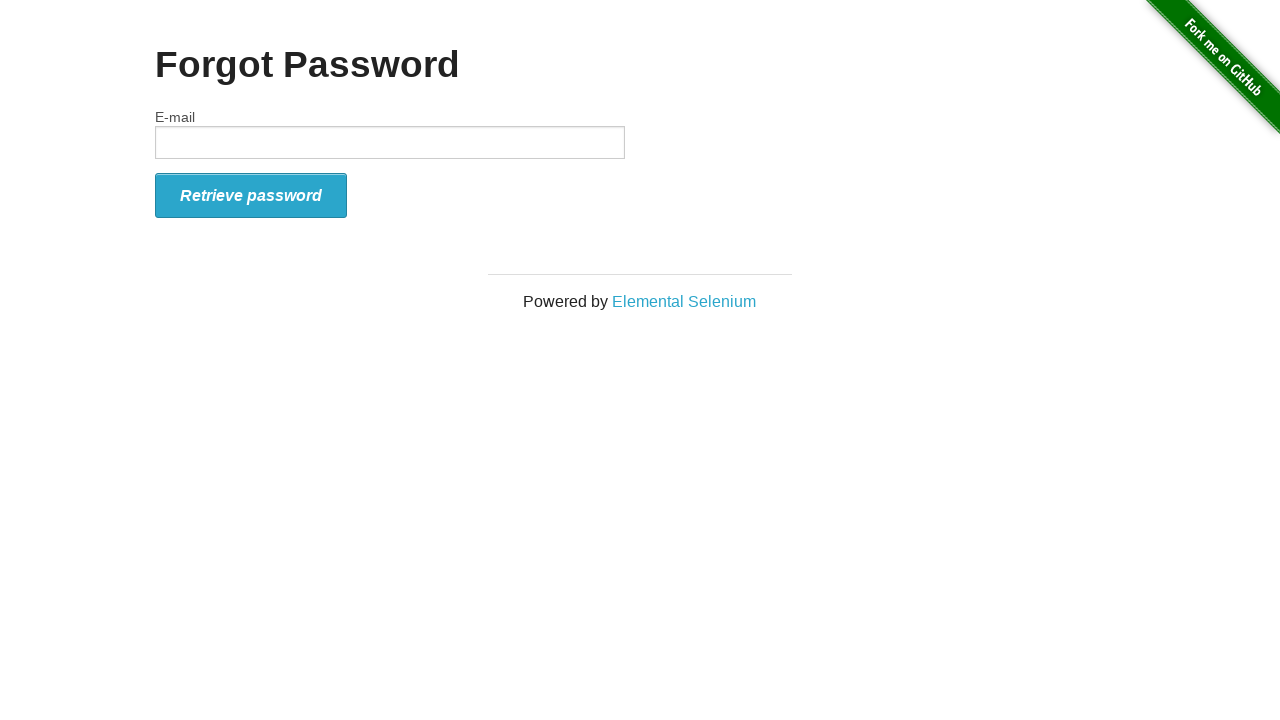

Filled email field with 'user@example.com' on #email
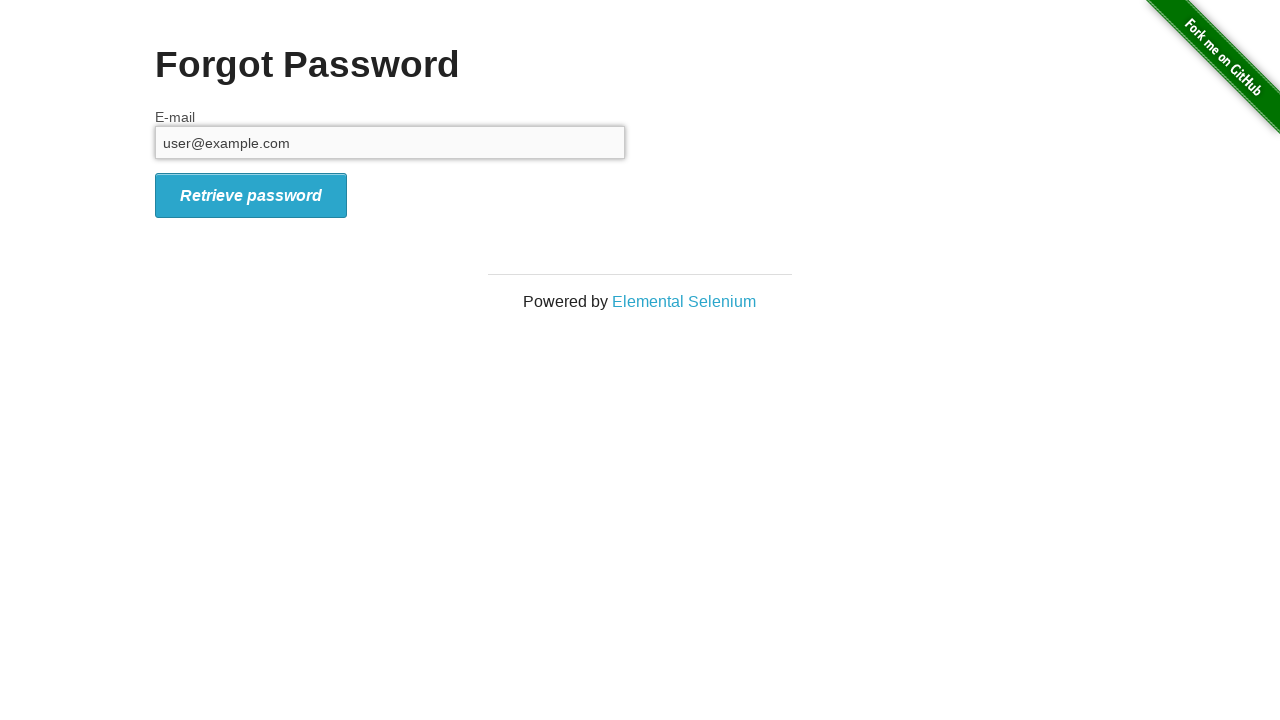

Located submit button element
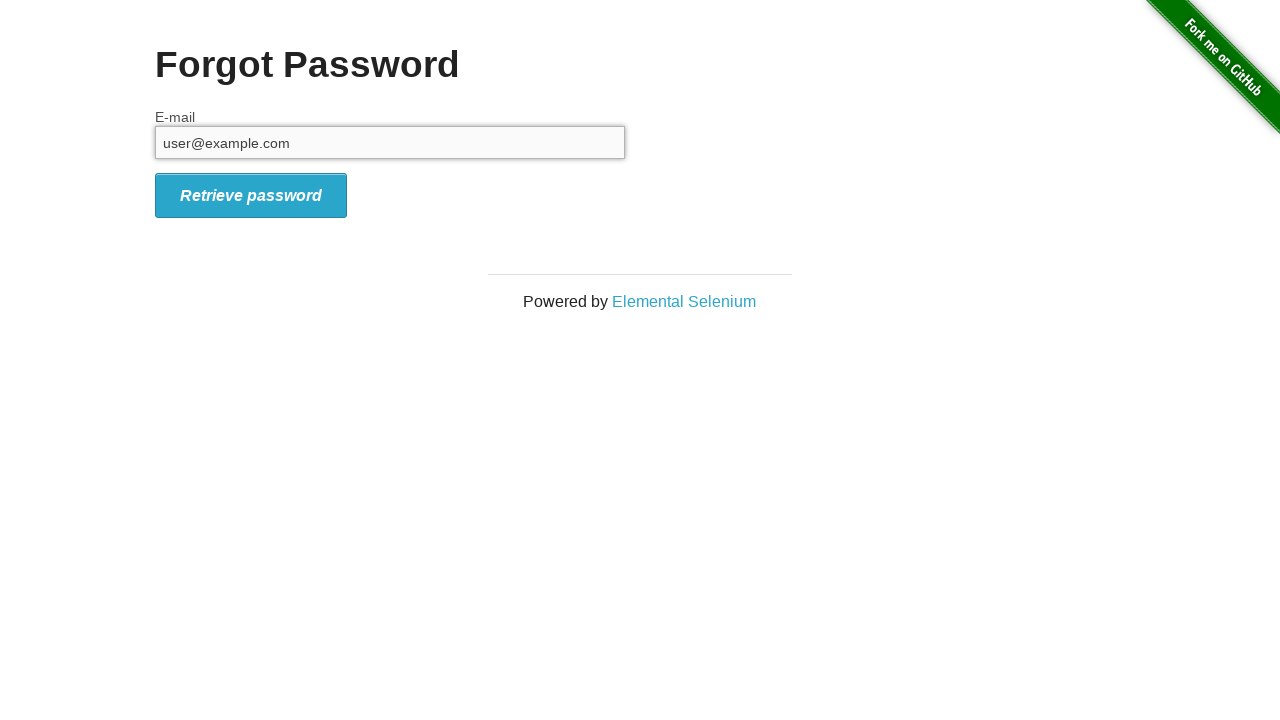

Retrieved 'id' attribute from submit button: form_submit
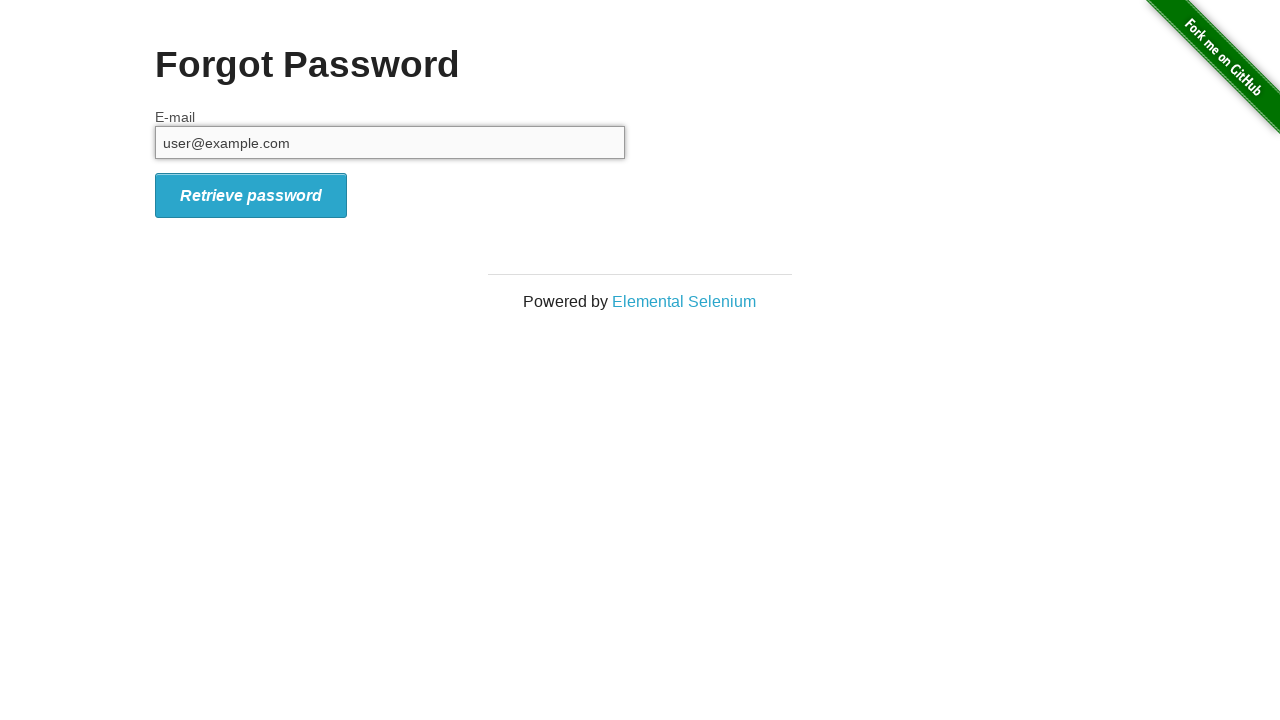

Printed attribute value: form_submit
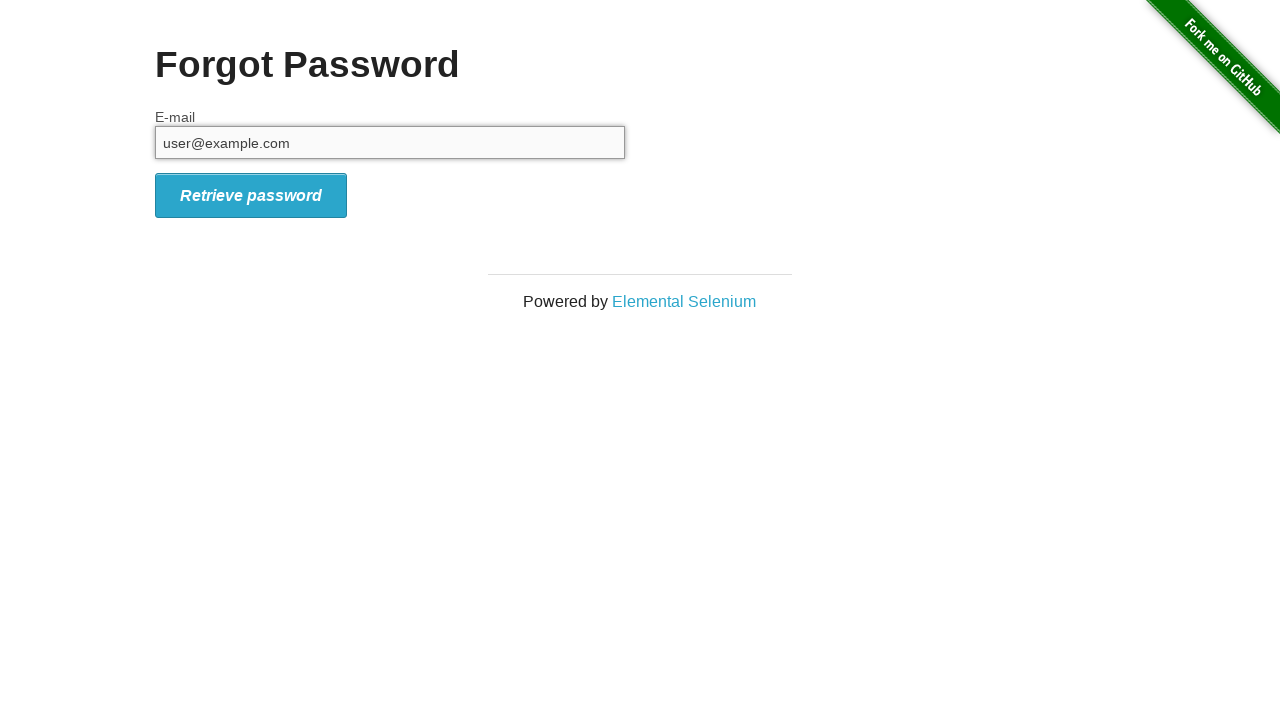

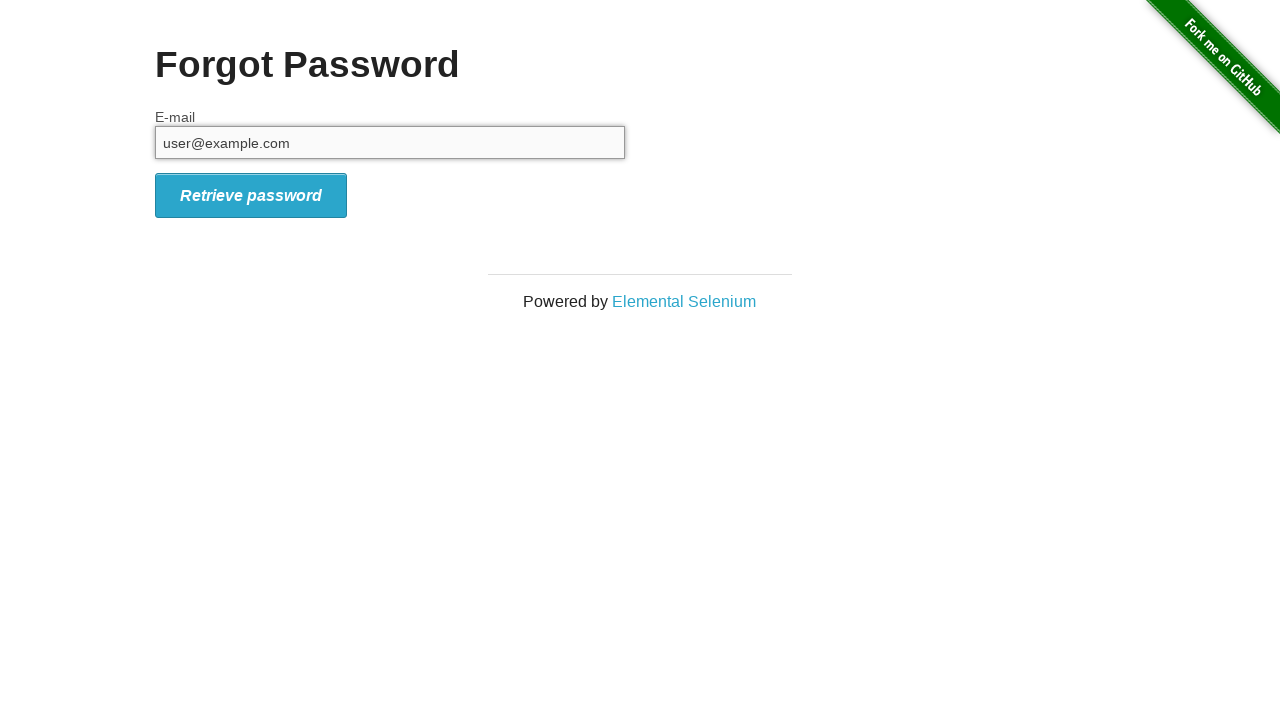